Tests that submitting an empty text box form does not produce any output, verifying empty form handling.

Starting URL: https://demoqa.com/text-box

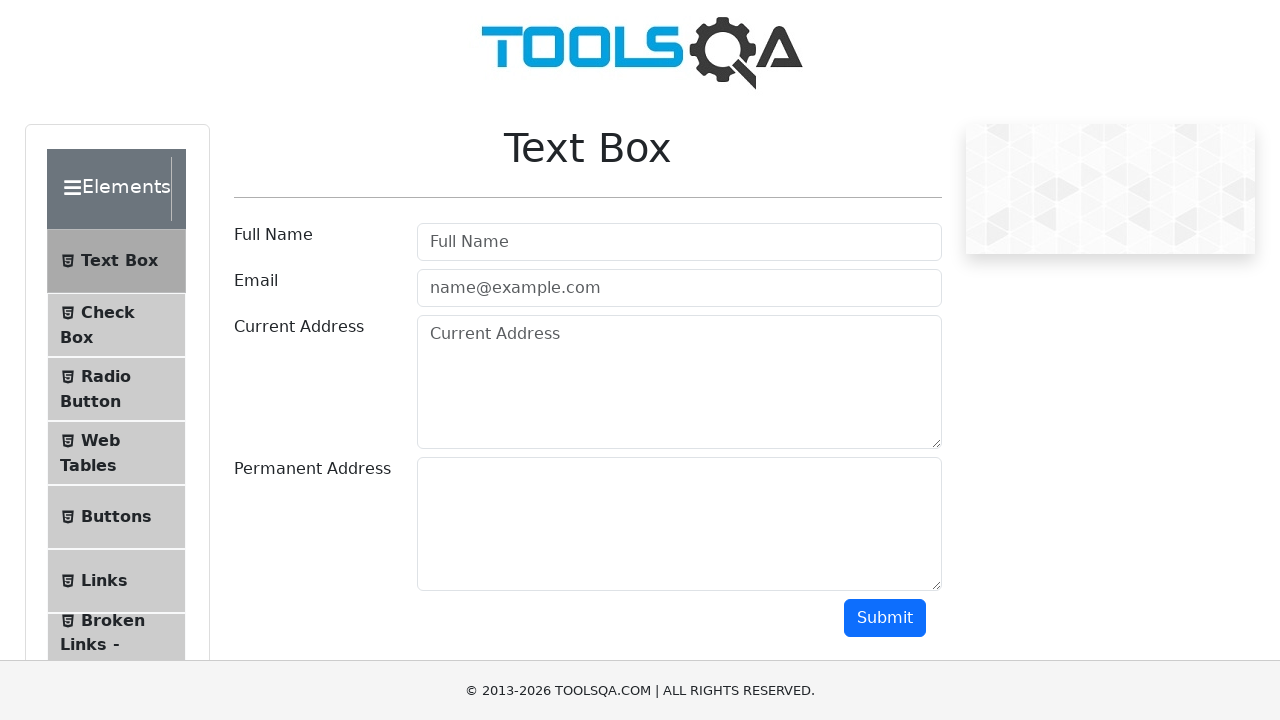

Scrolled submit button into view
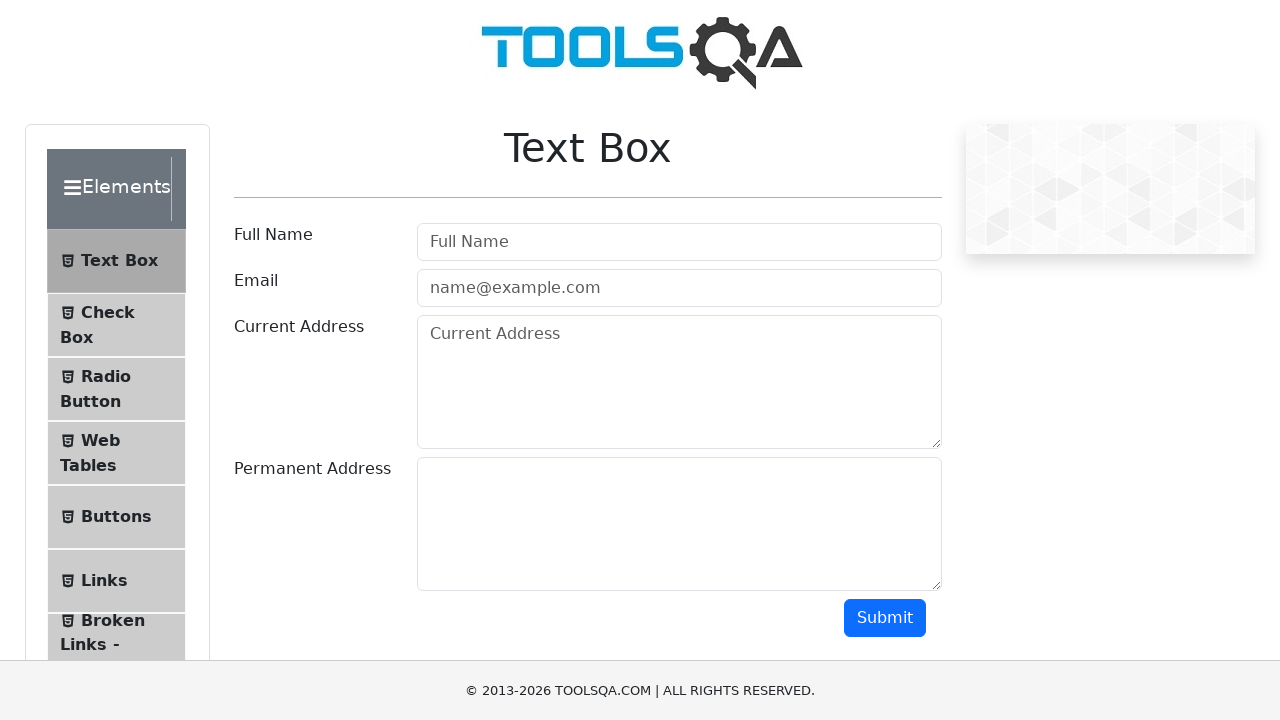

Clicked submit button without filling any form fields at (885, 618) on #submit
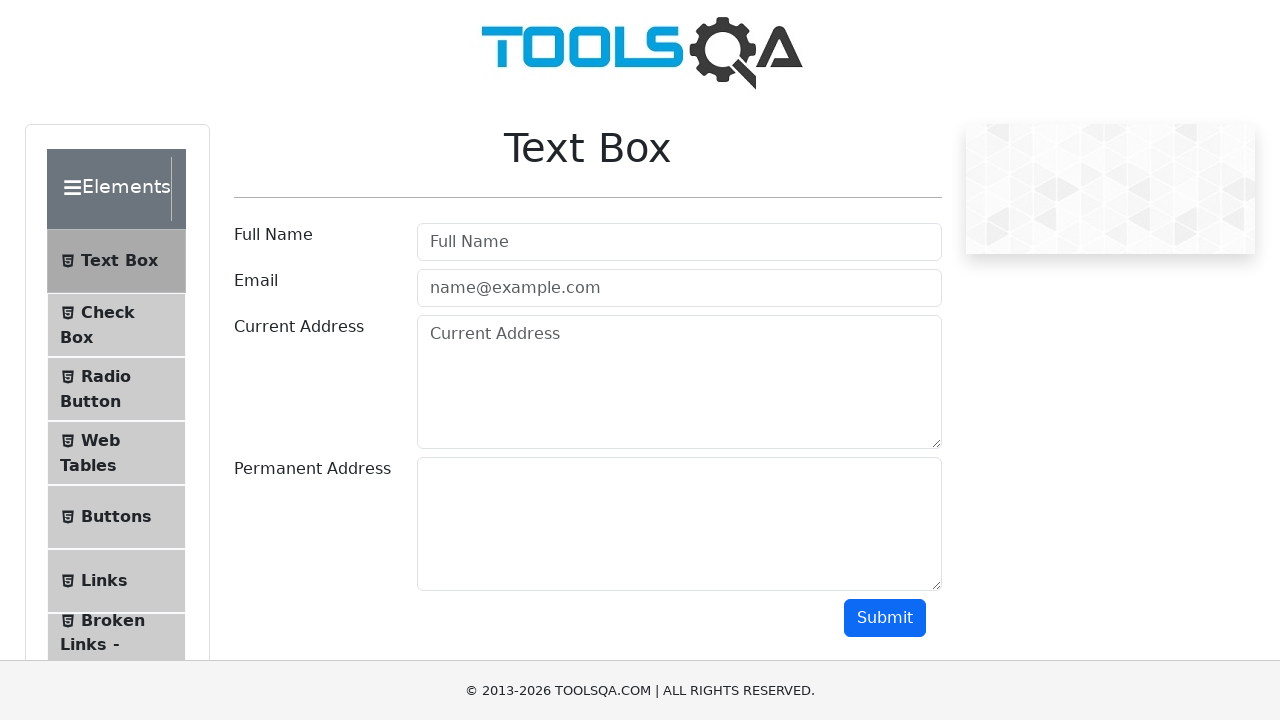

Waited 500ms for page to process empty form submission
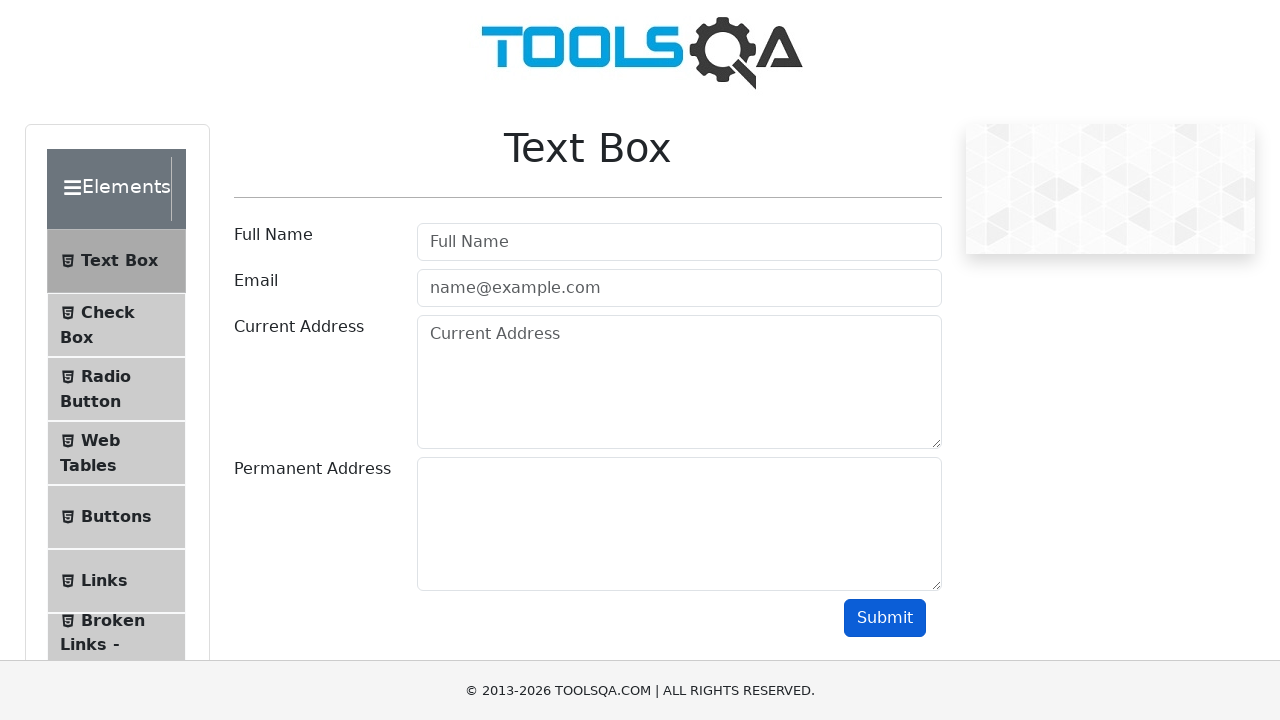

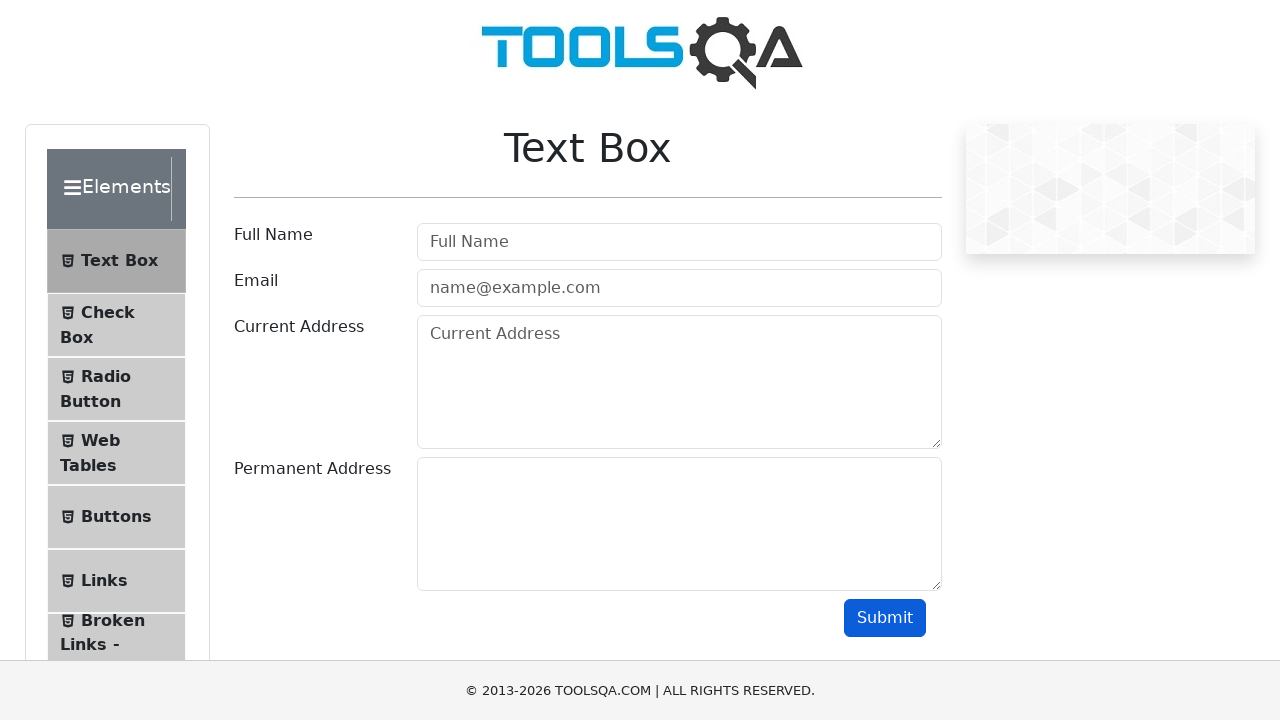